Navigates to a demo table page and validates that usernames in the table follow the expected format (first character of first name + last name in lowercase)

Starting URL: http://automationbykrishna.com/

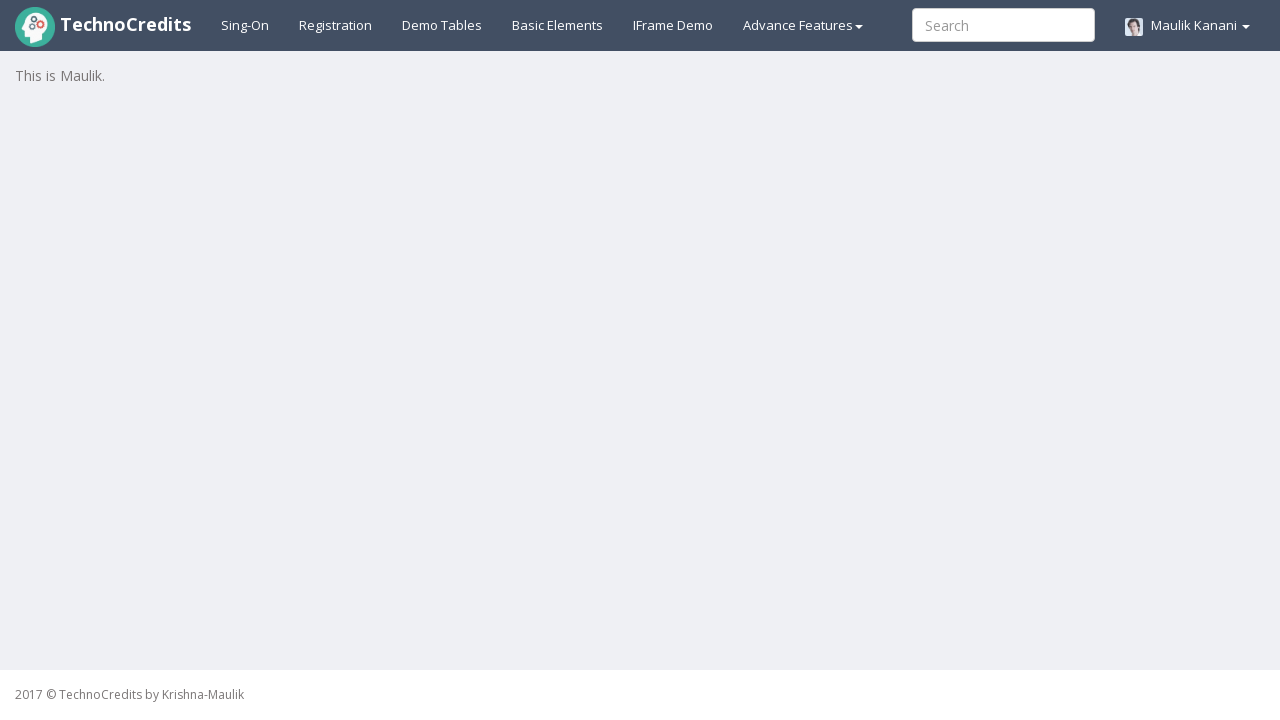

Clicked on demo table link at (442, 25) on xpath=//a[@id='demotable']
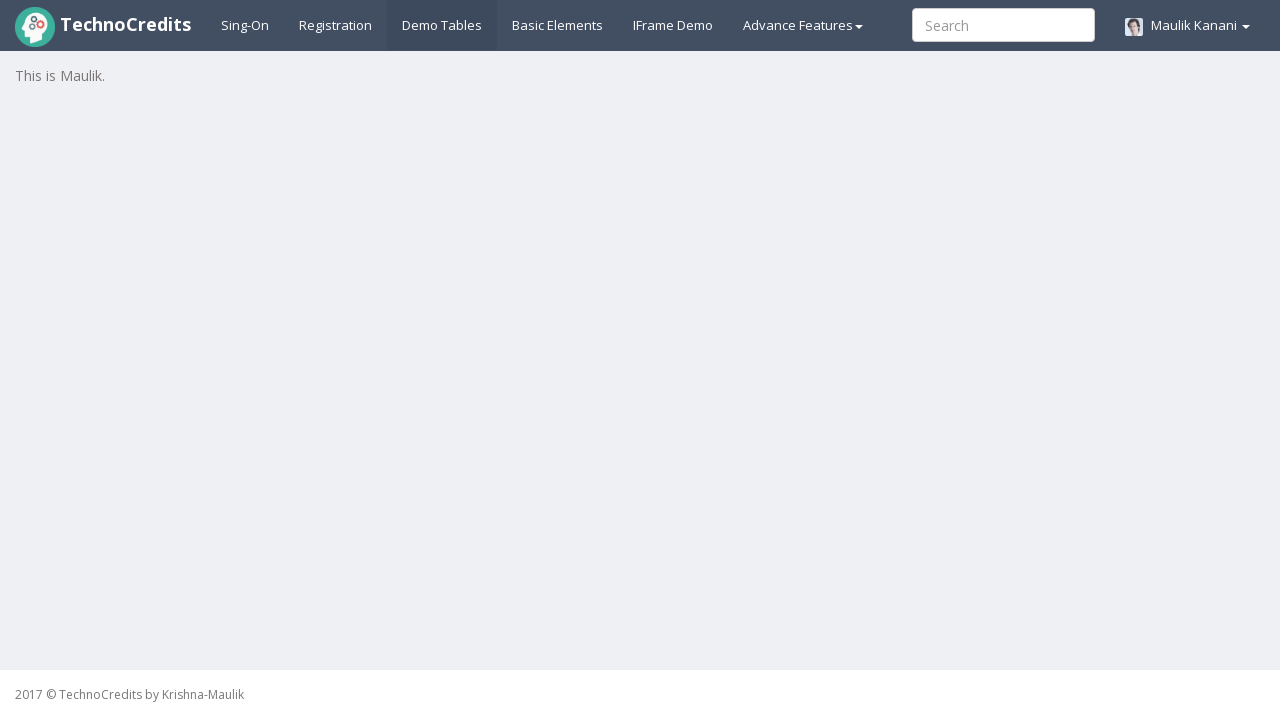

Demo table loaded successfully
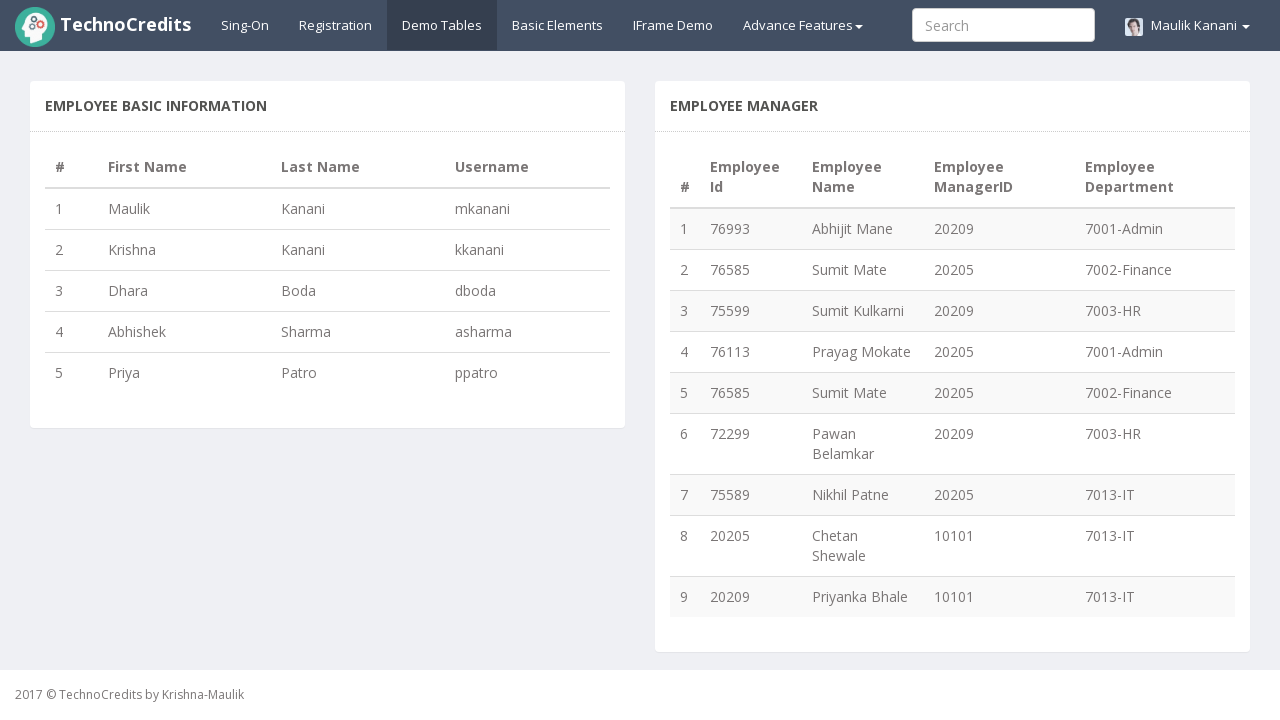

Retrieved all 5 table rows
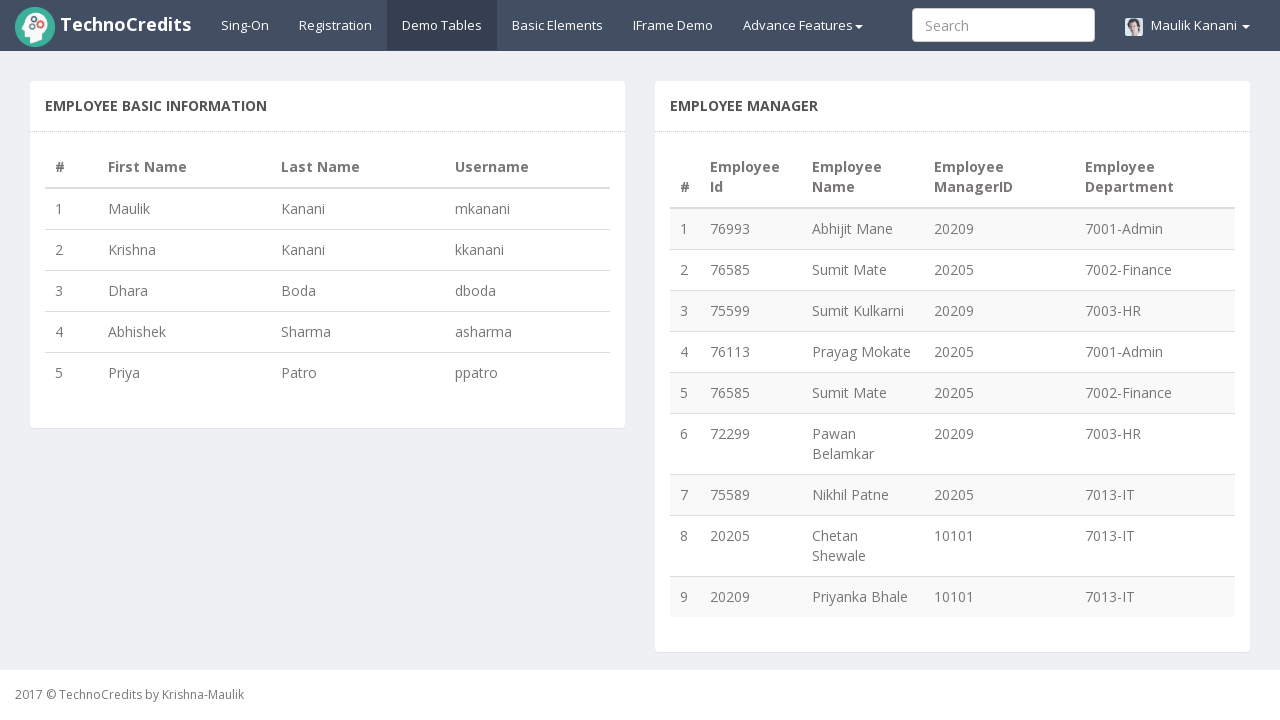

Retrieved username 'mkanani' from row 1, column 4
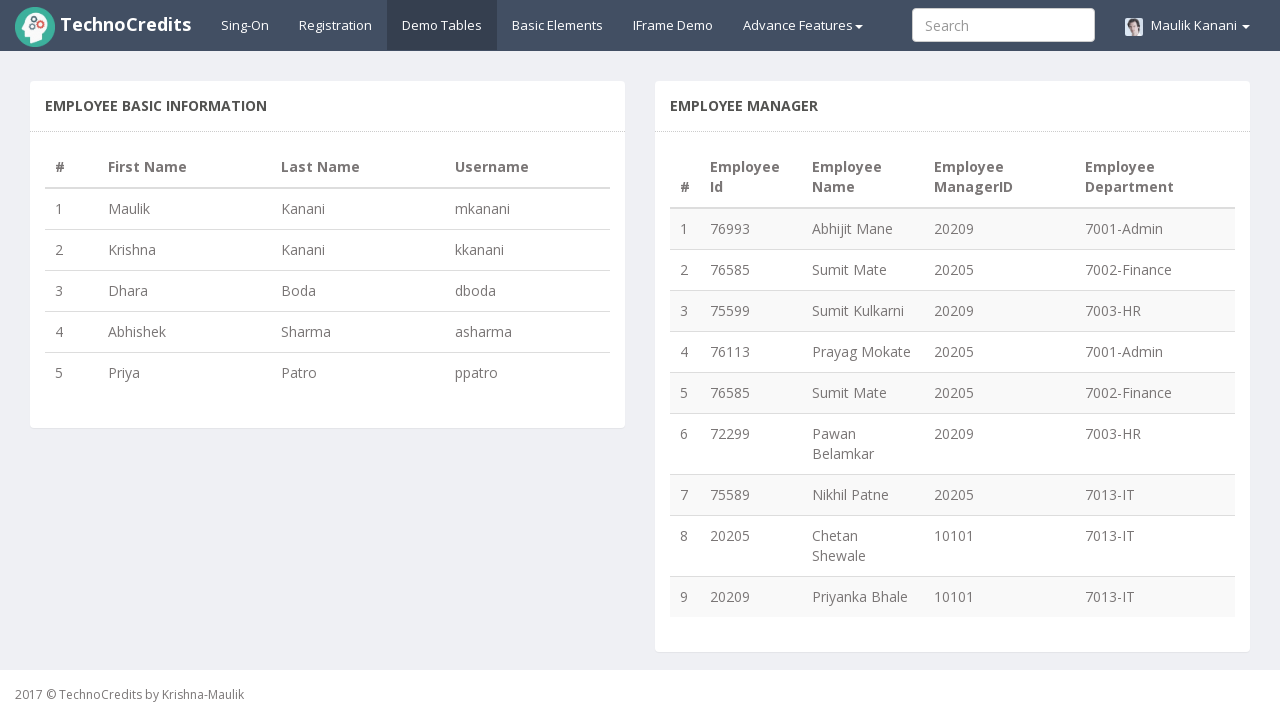

Retrieved first name 'Maulik' from row 1, column 2
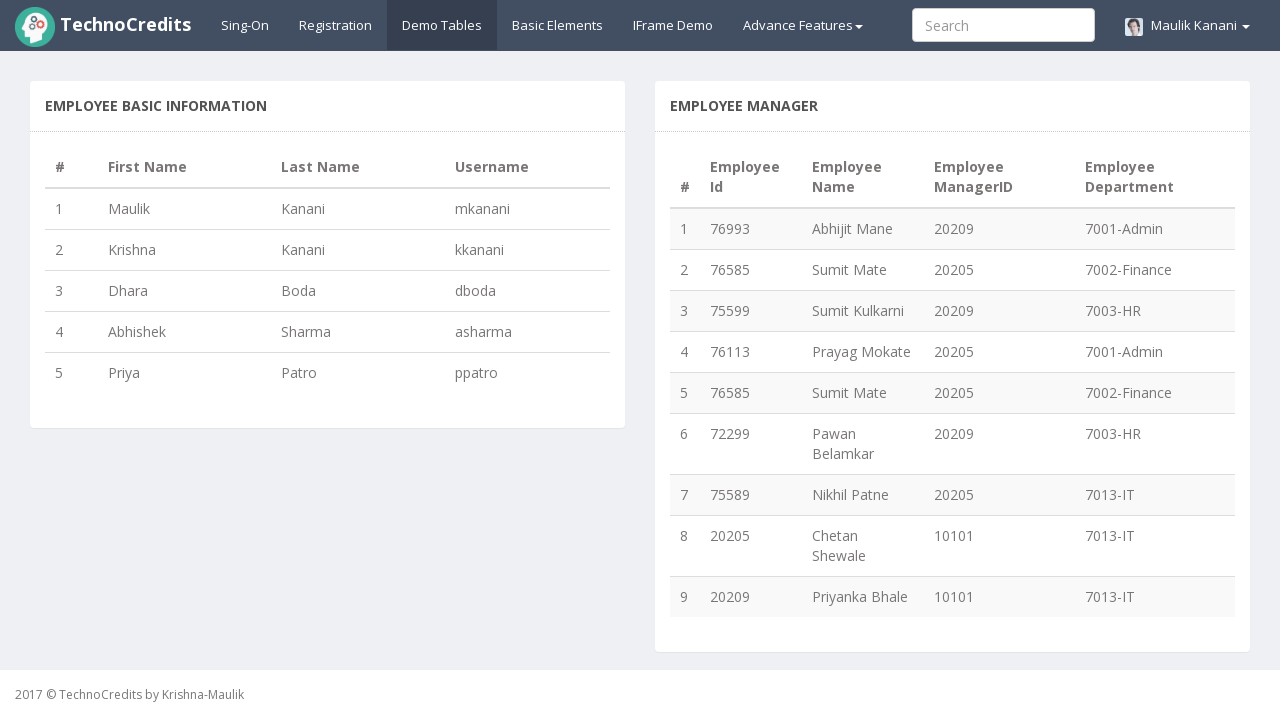

Retrieved last name 'Kanani' from row 1, column 3
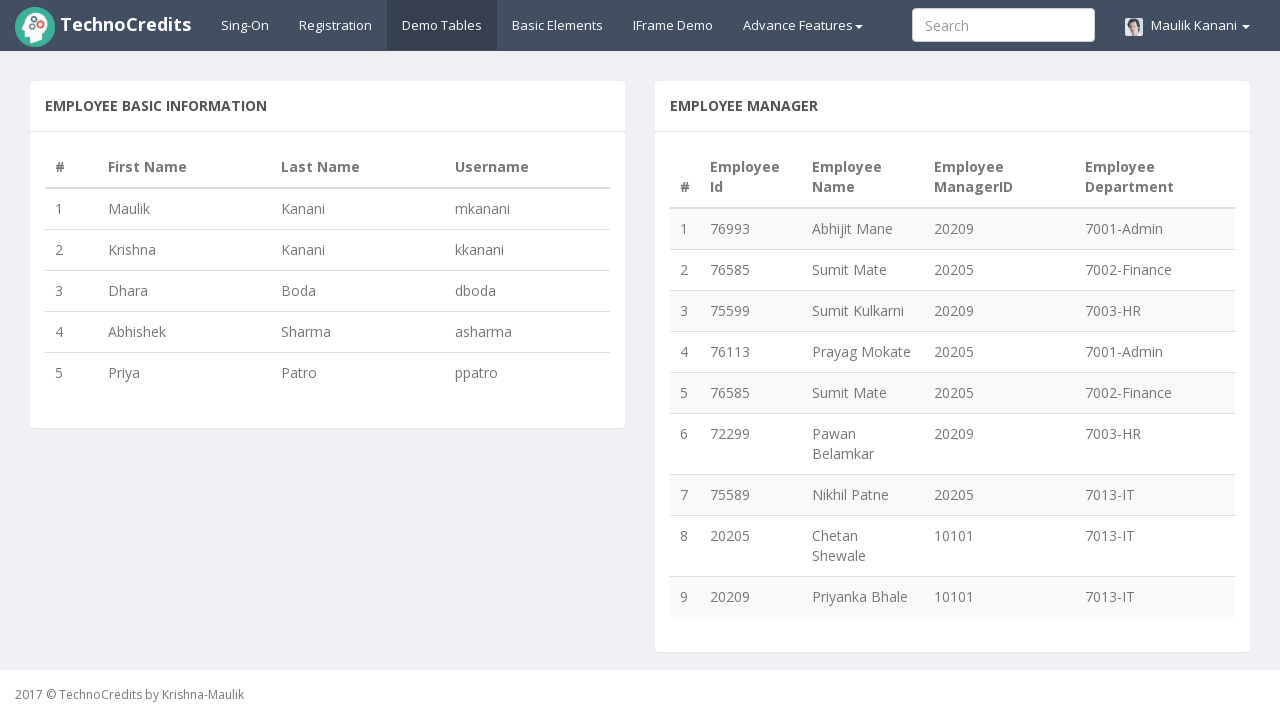

Calculated expected username 'mkanani' for row 1
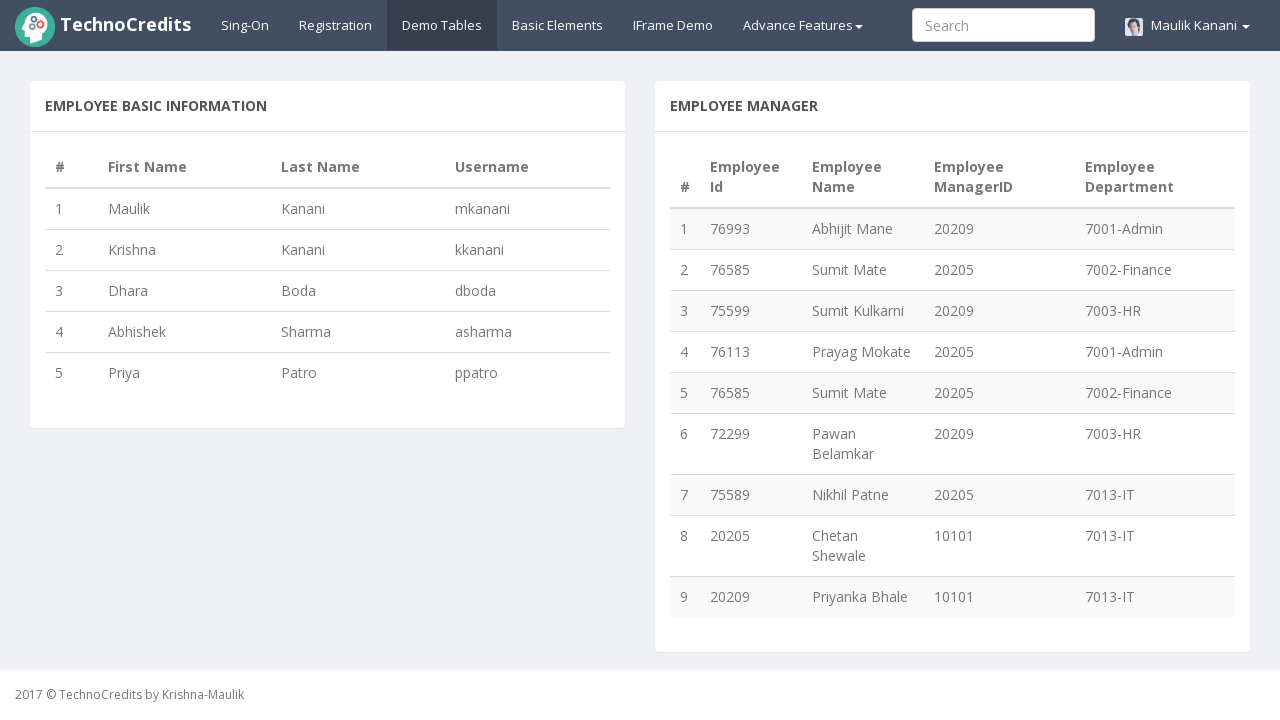

Validated username format for row 1: 'mkanani' matches expected 'mkanani'
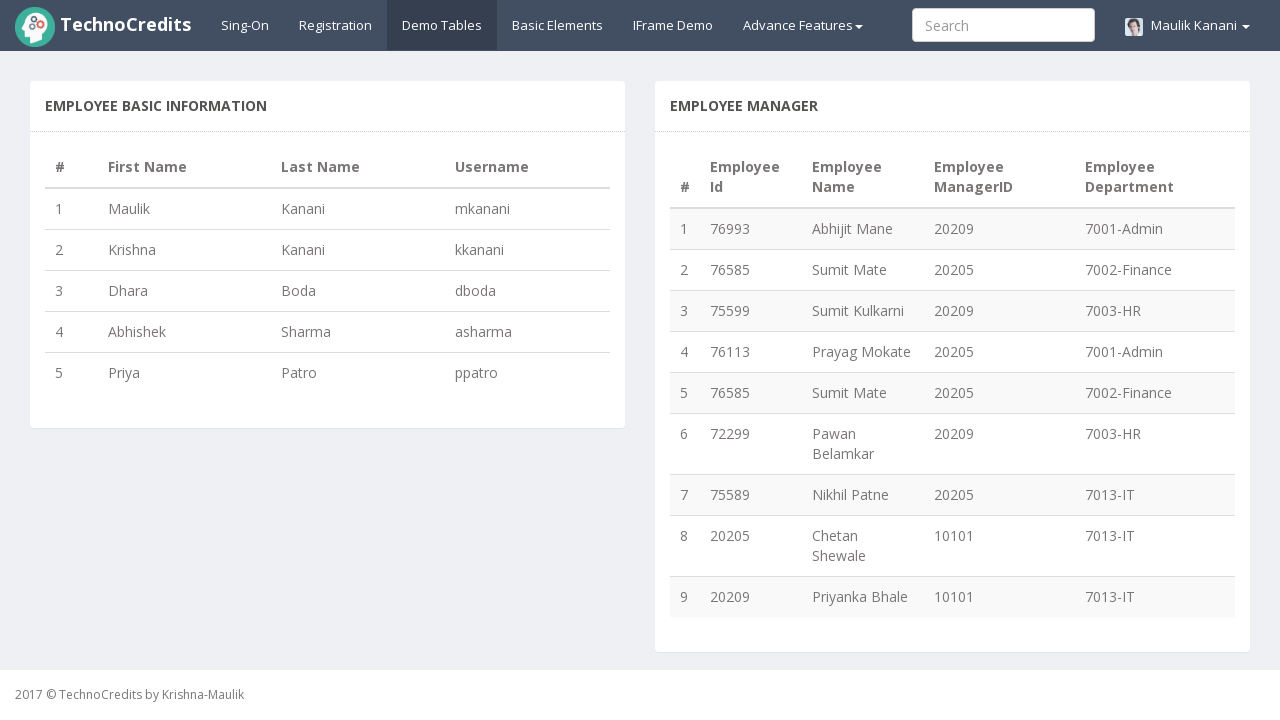

Retrieved username 'kkanani' from row 2, column 4
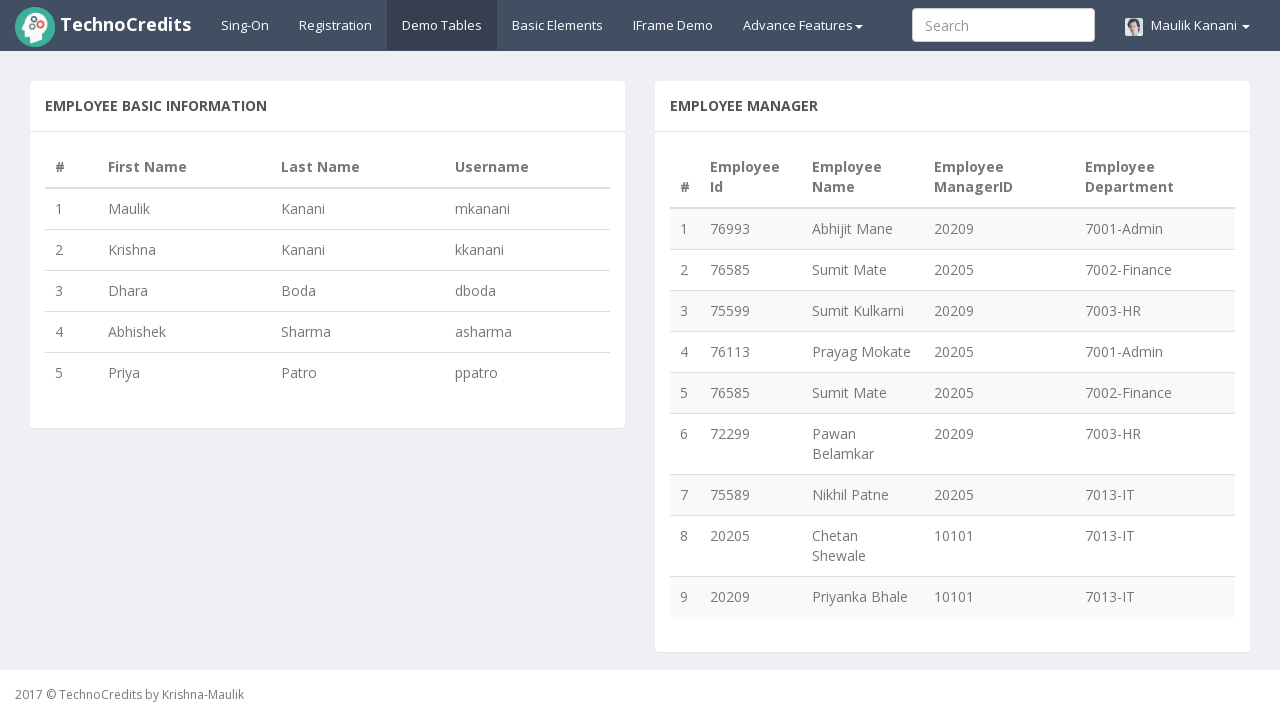

Retrieved first name 'Krishna' from row 2, column 2
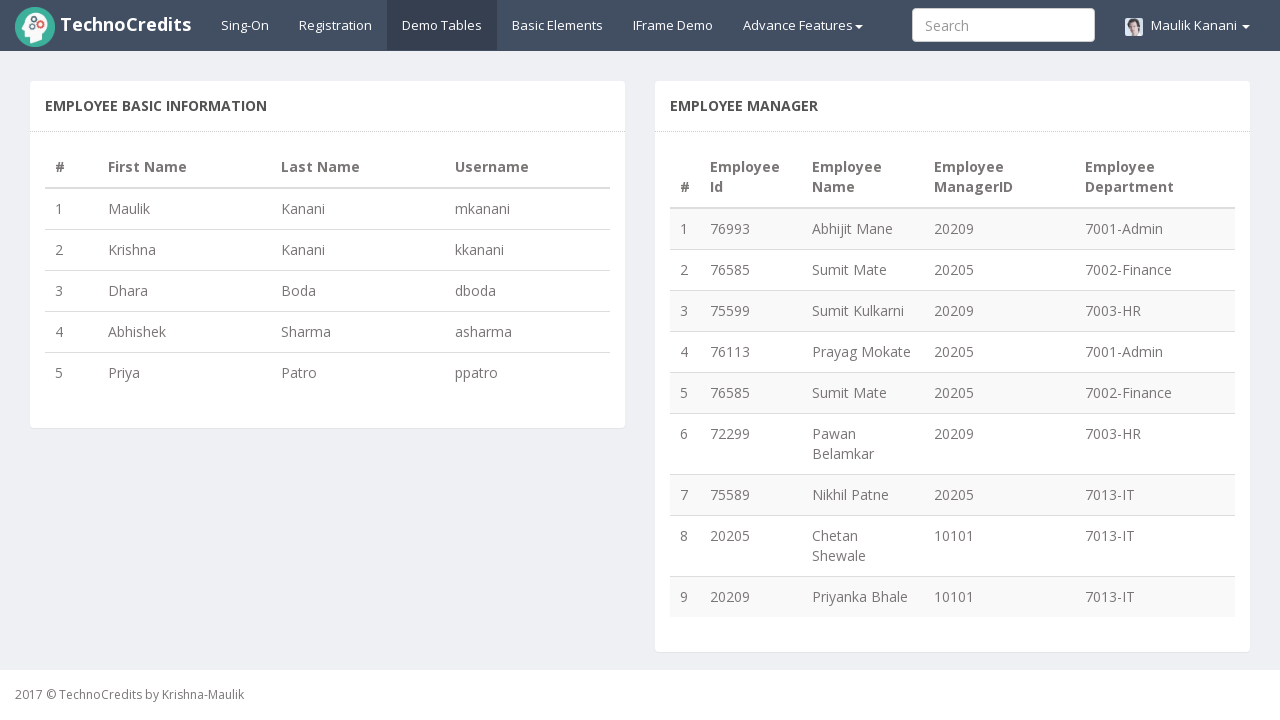

Retrieved last name 'Kanani' from row 2, column 3
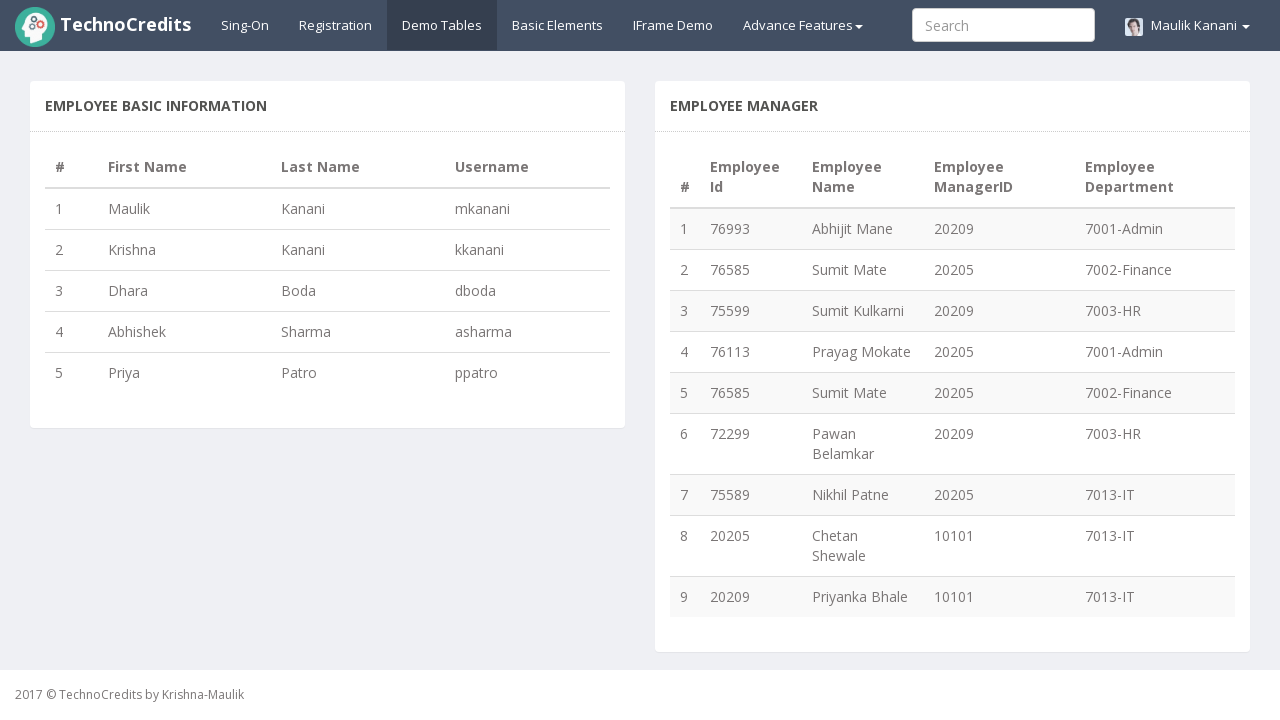

Calculated expected username 'kkanani' for row 2
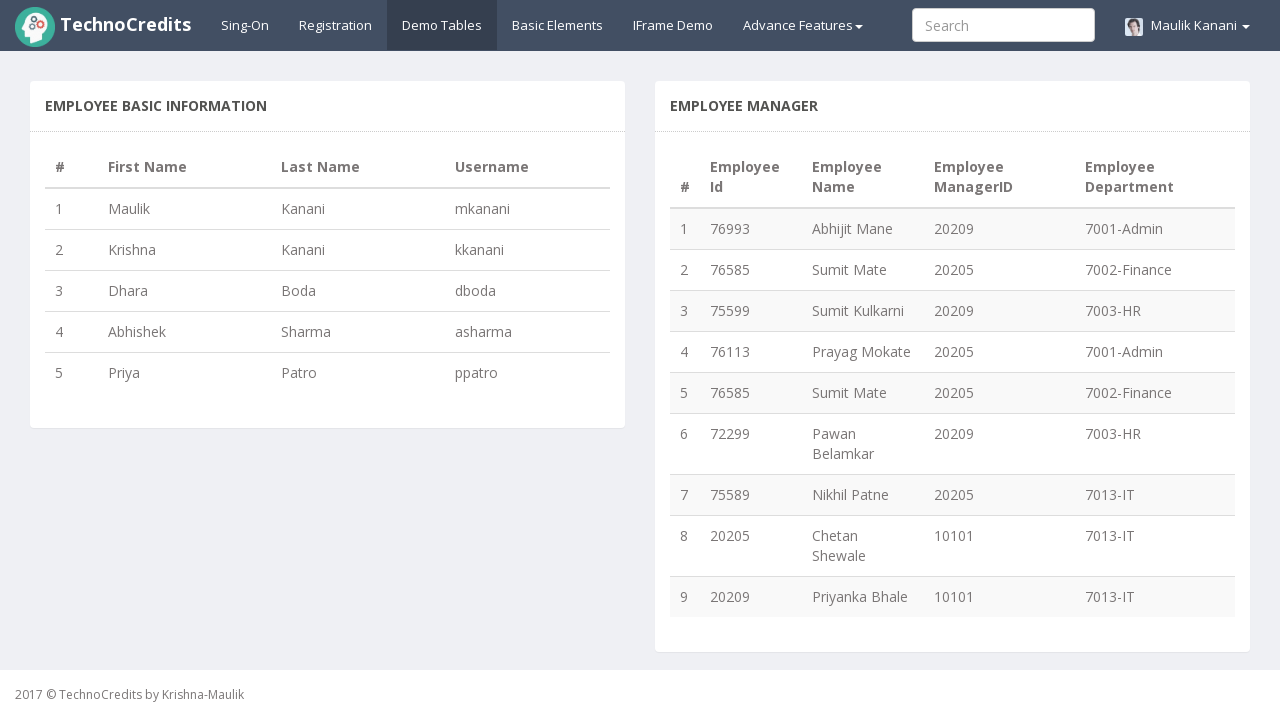

Validated username format for row 2: 'kkanani' matches expected 'kkanani'
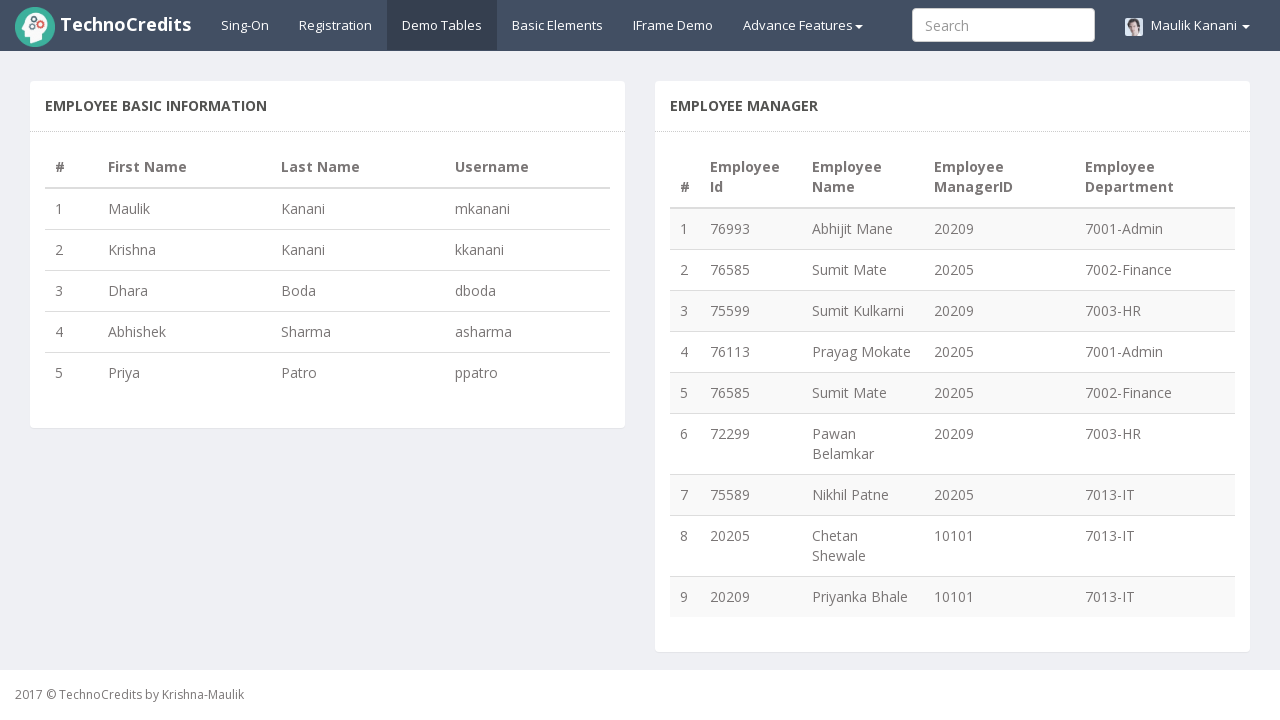

Retrieved username 'dboda' from row 3, column 4
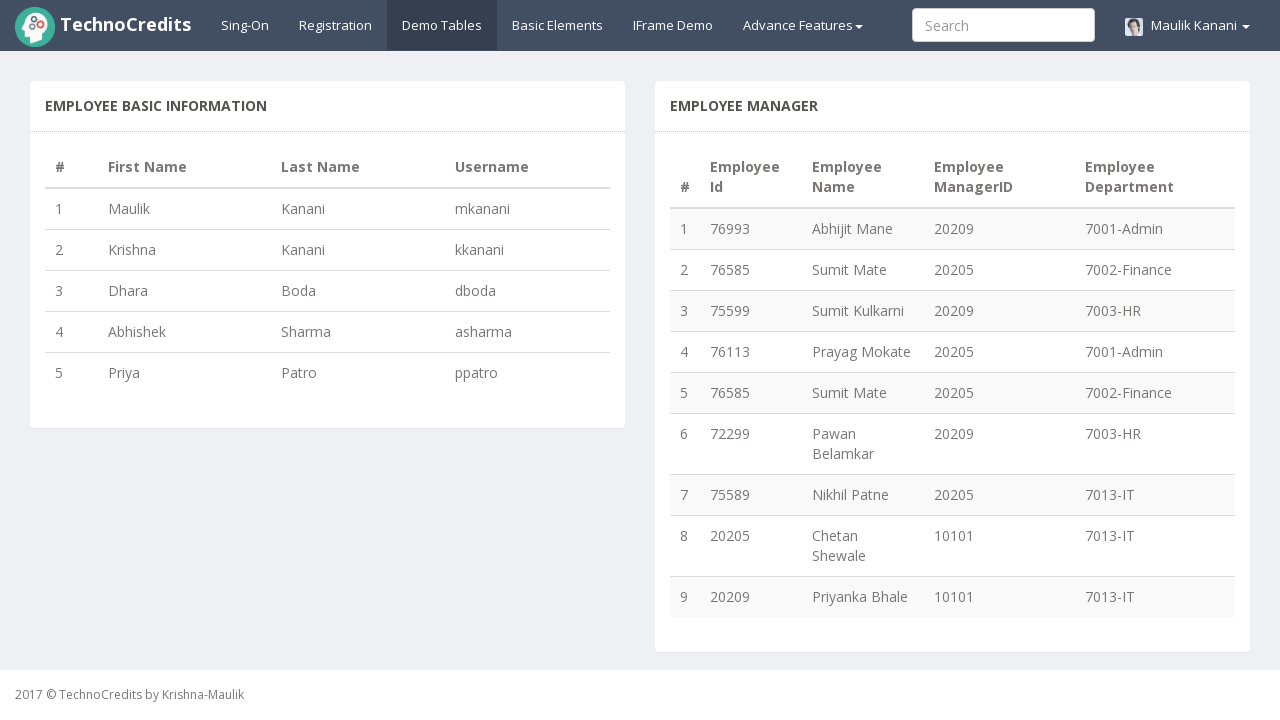

Retrieved first name 'Dhara' from row 3, column 2
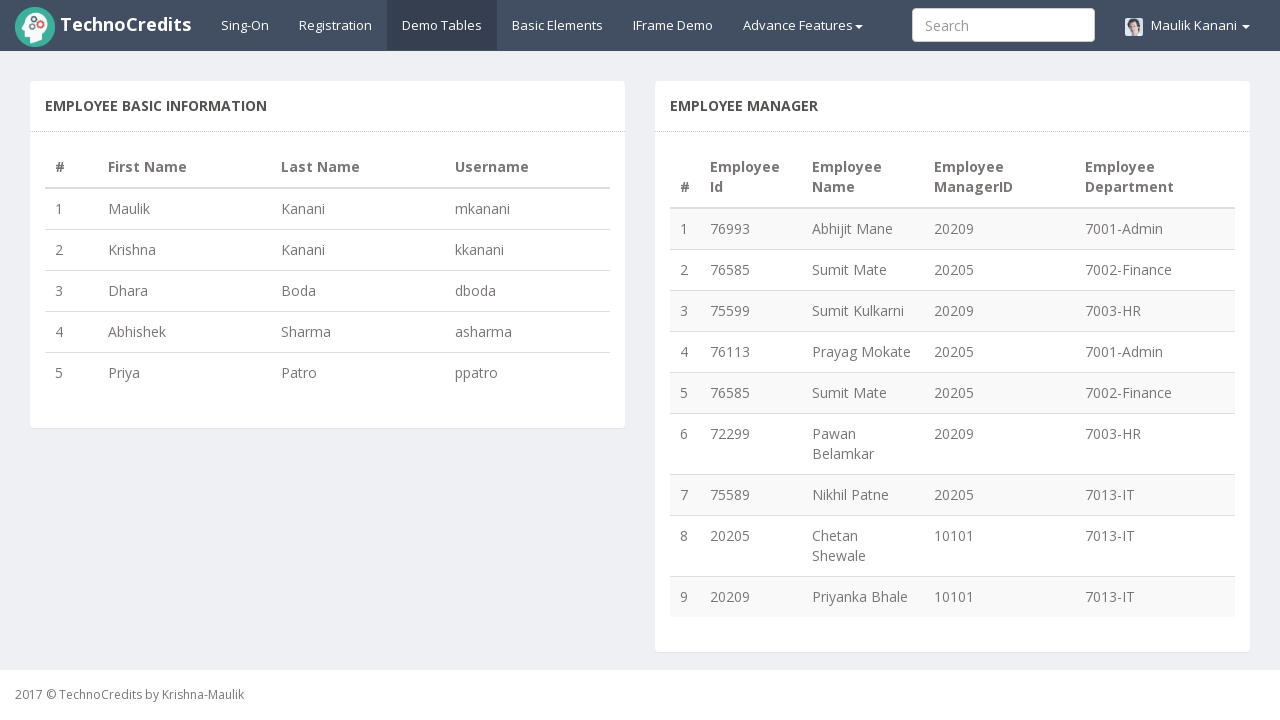

Retrieved last name 'Boda' from row 3, column 3
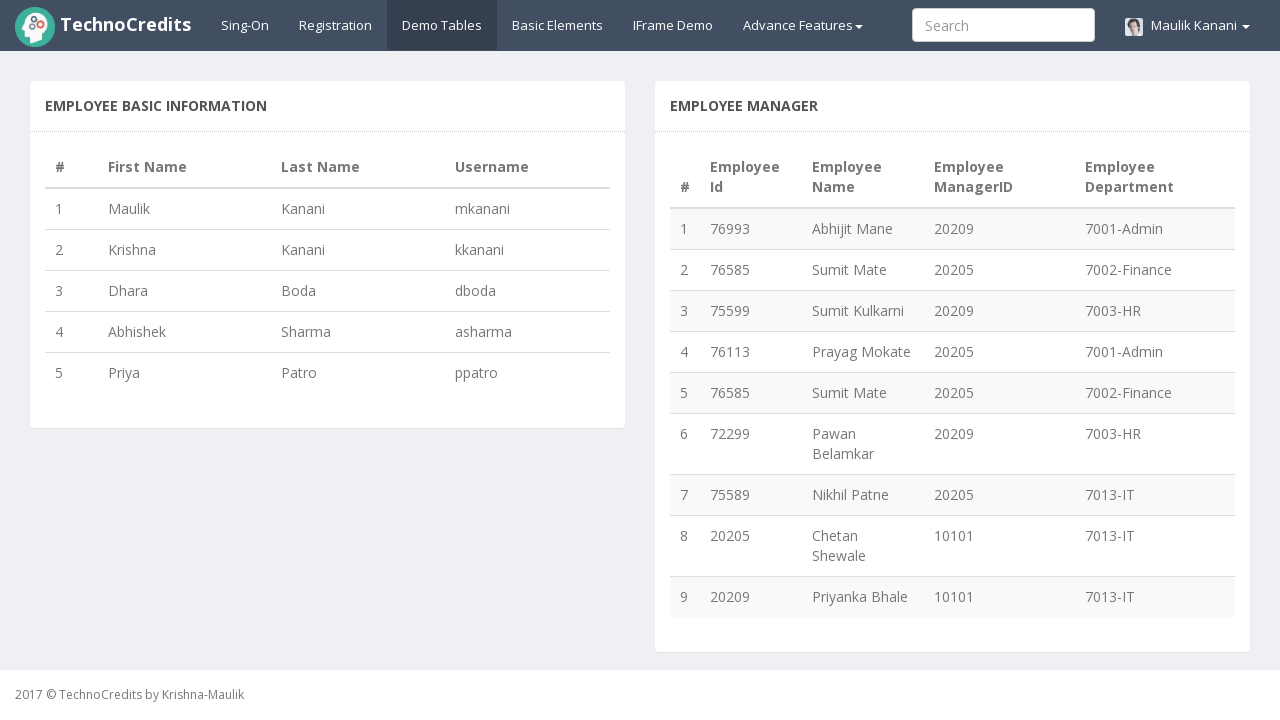

Calculated expected username 'dboda' for row 3
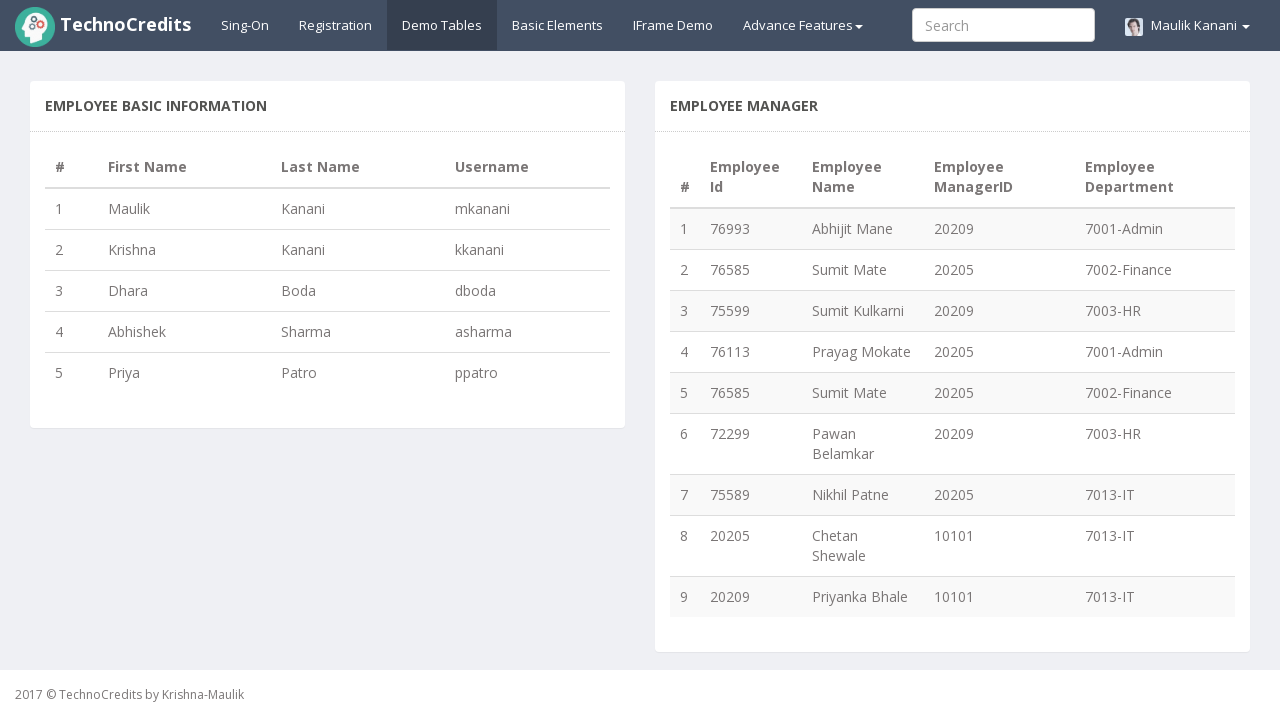

Validated username format for row 3: 'dboda' matches expected 'dboda'
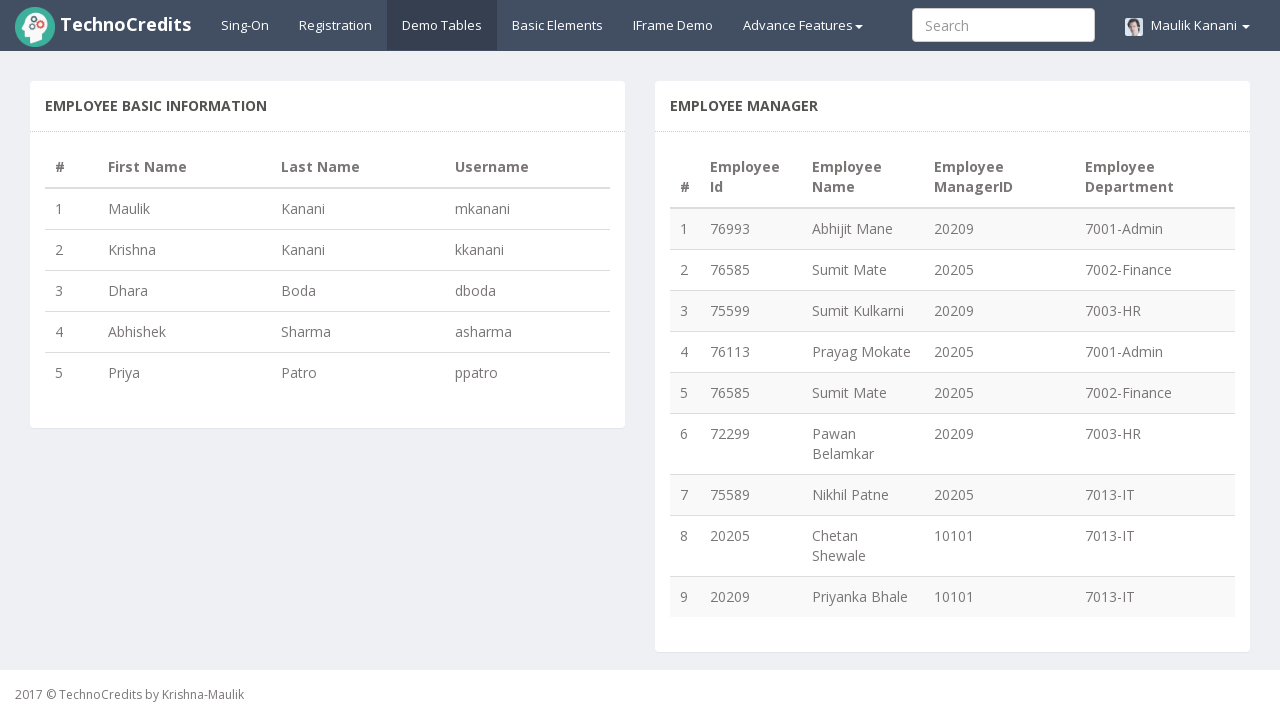

Retrieved username 'asharma' from row 4, column 4
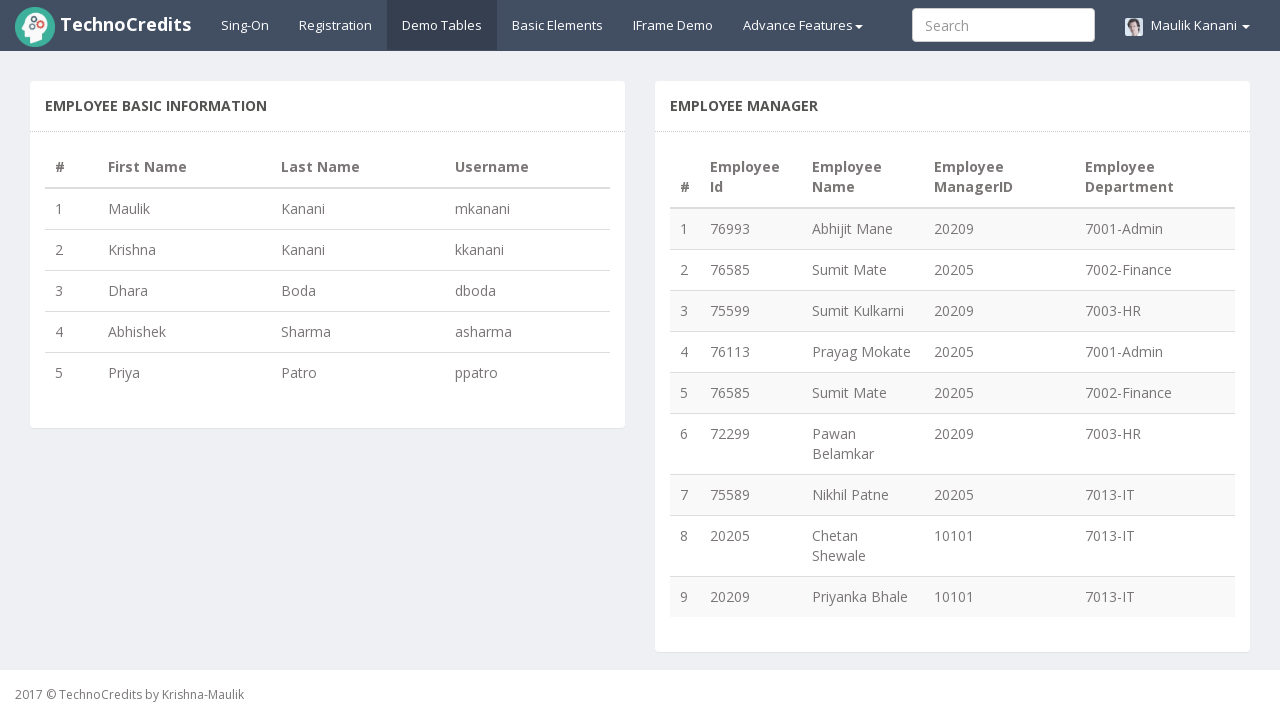

Retrieved first name 'Abhishek' from row 4, column 2
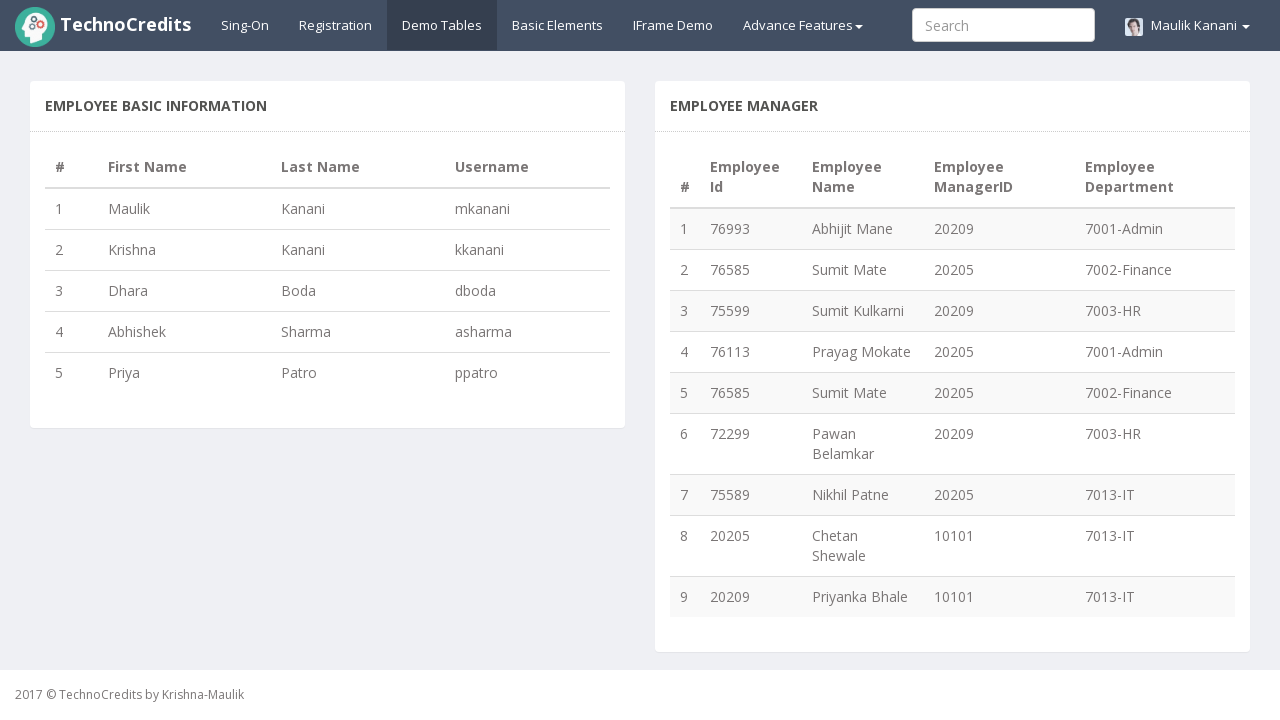

Retrieved last name 'Sharma' from row 4, column 3
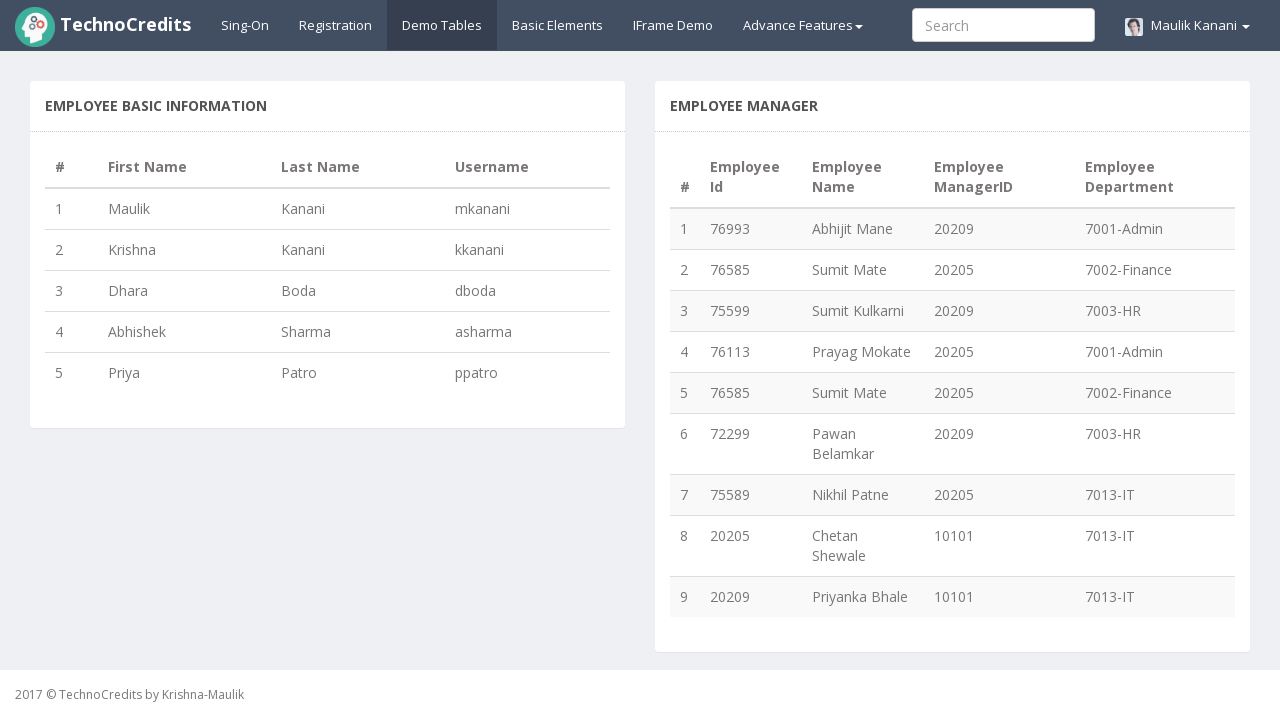

Calculated expected username 'asharma' for row 4
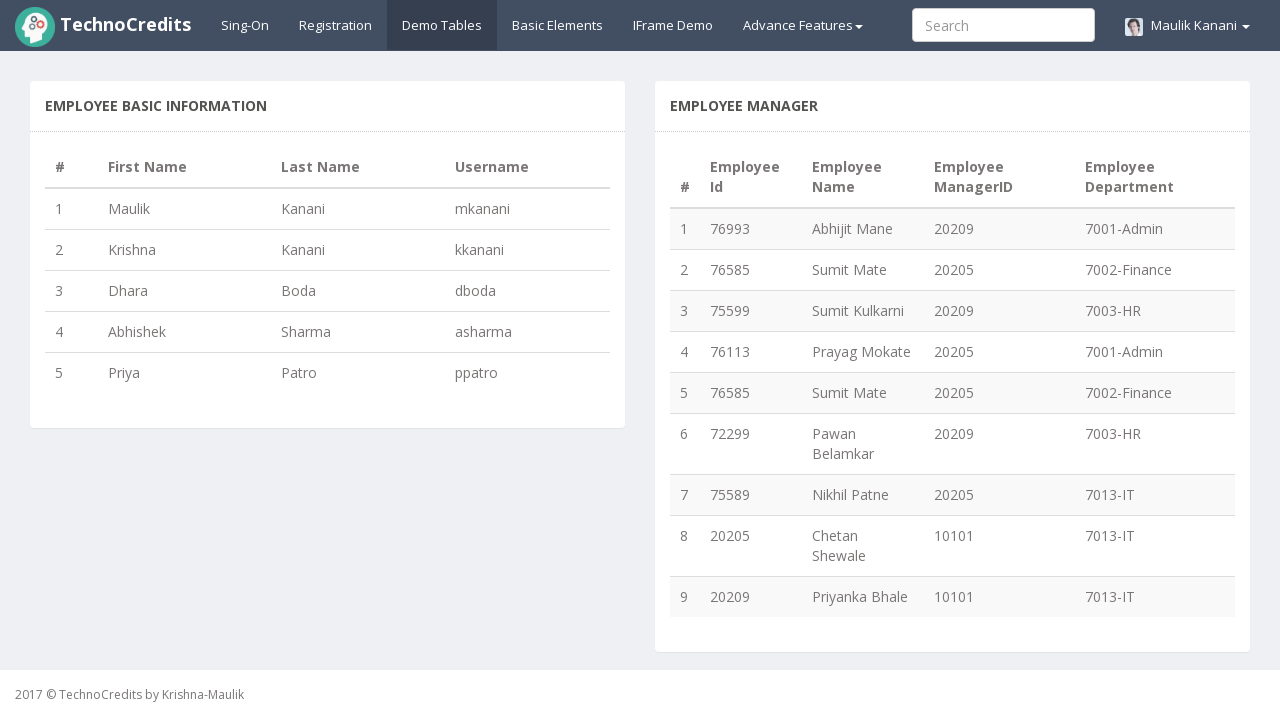

Validated username format for row 4: 'asharma' matches expected 'asharma'
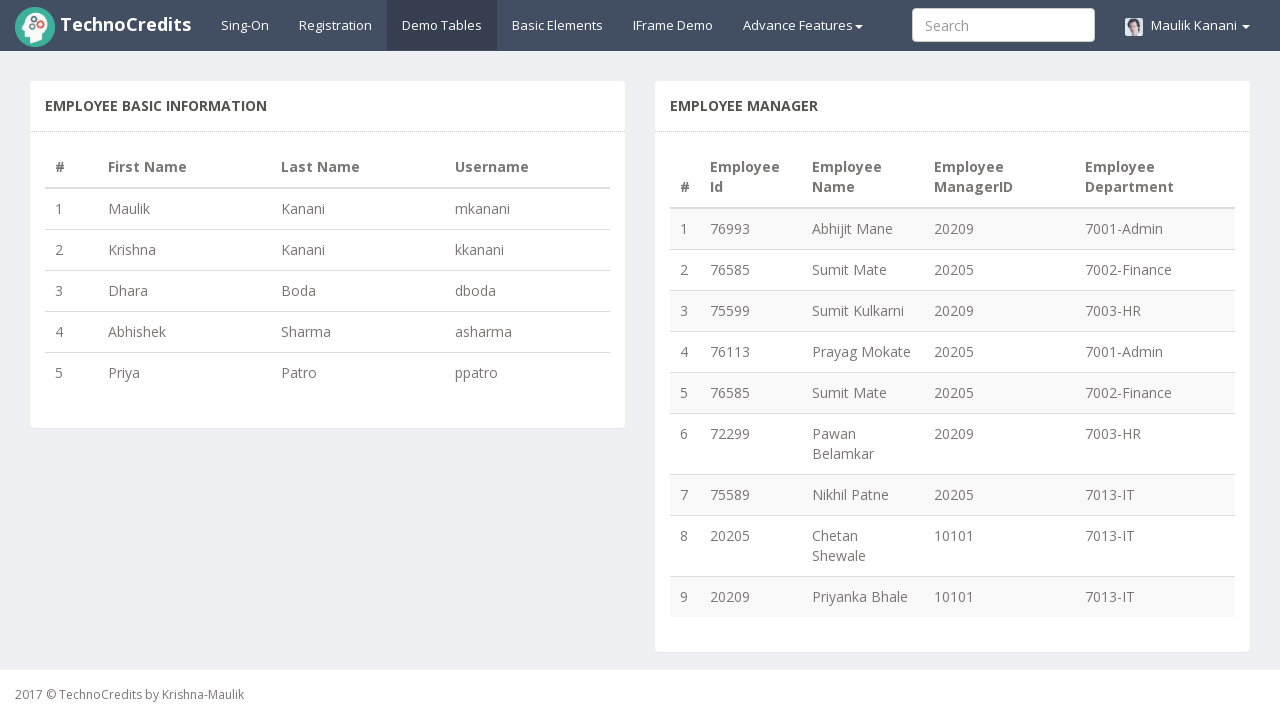

Retrieved username 'ppatro' from row 5, column 4
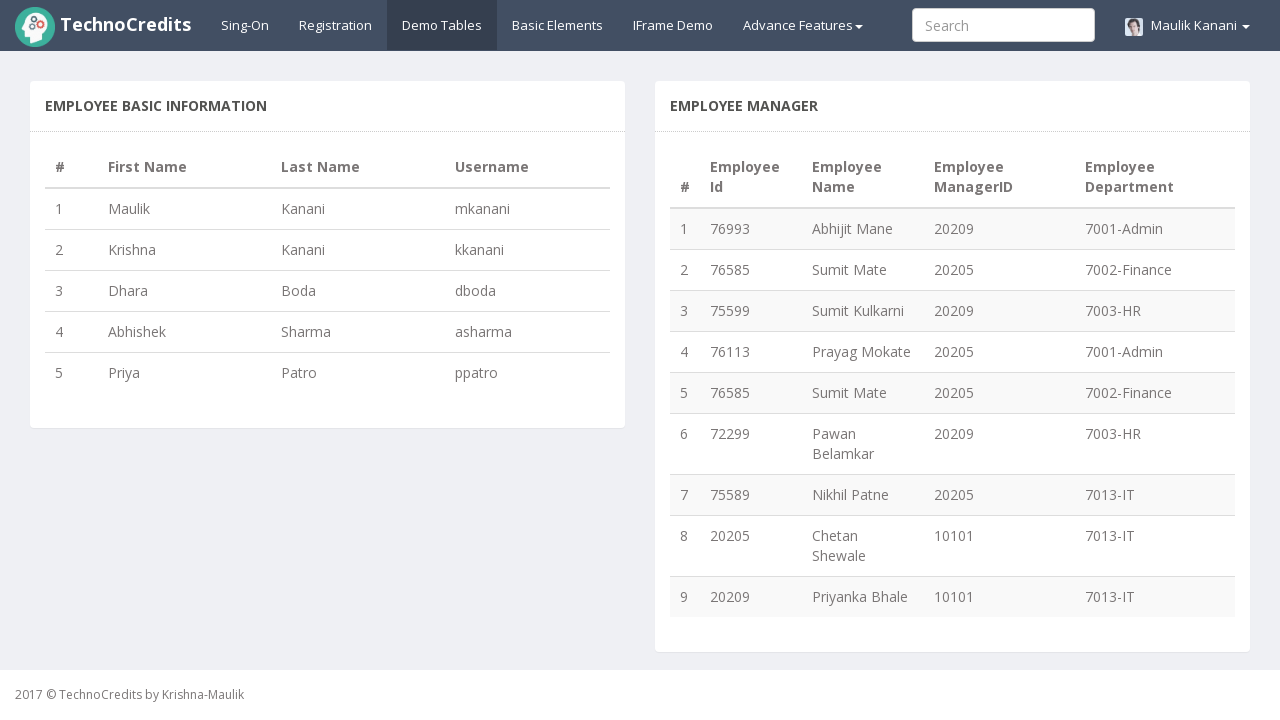

Retrieved first name 'Priya' from row 5, column 2
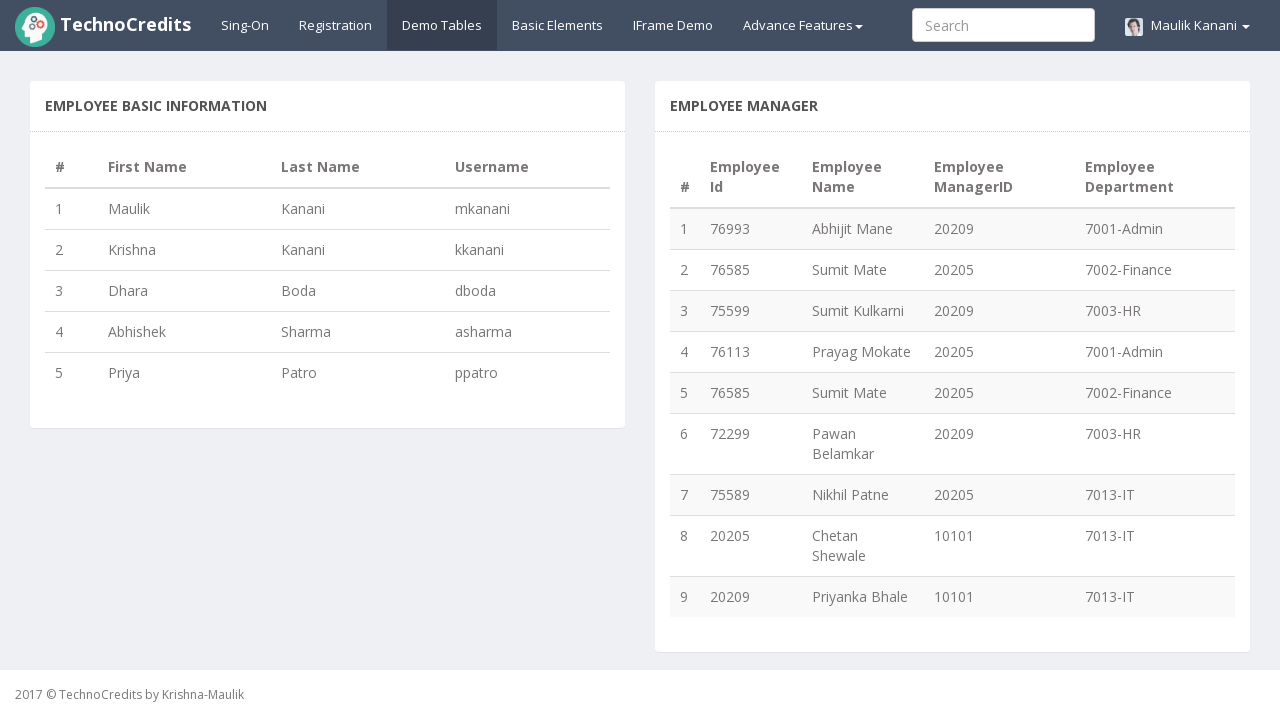

Retrieved last name 'Patro' from row 5, column 3
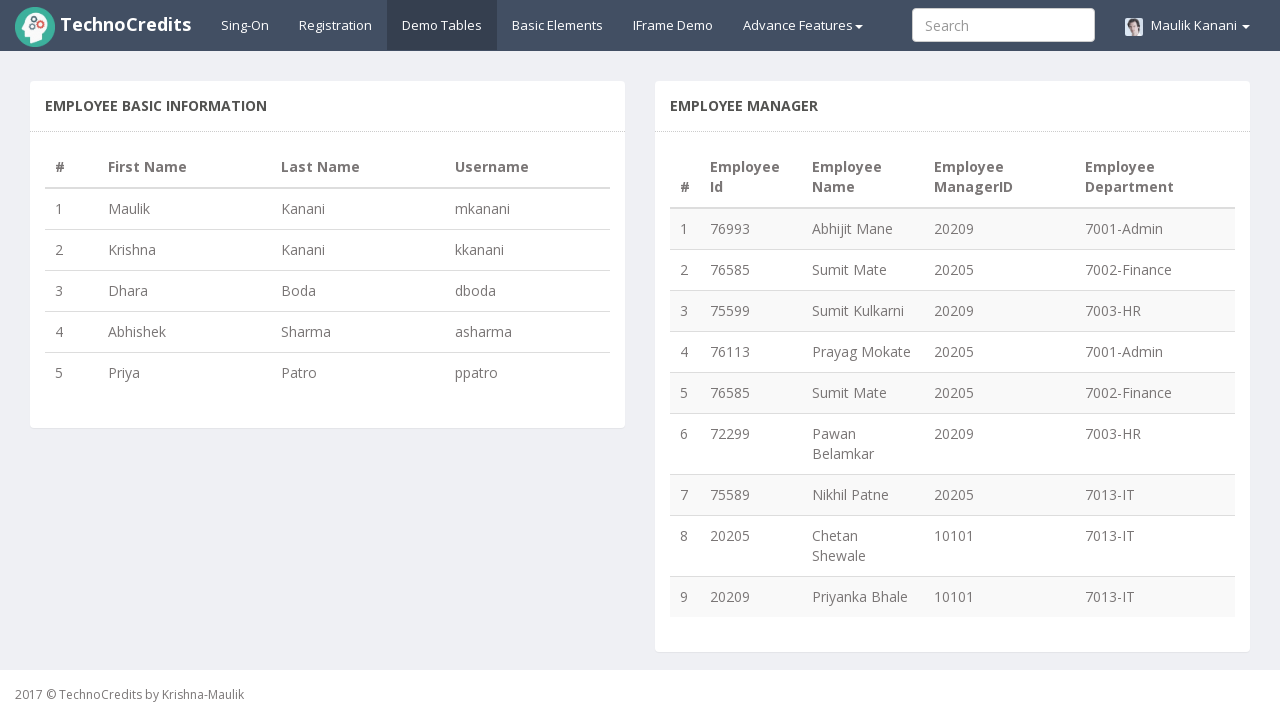

Calculated expected username 'ppatro' for row 5
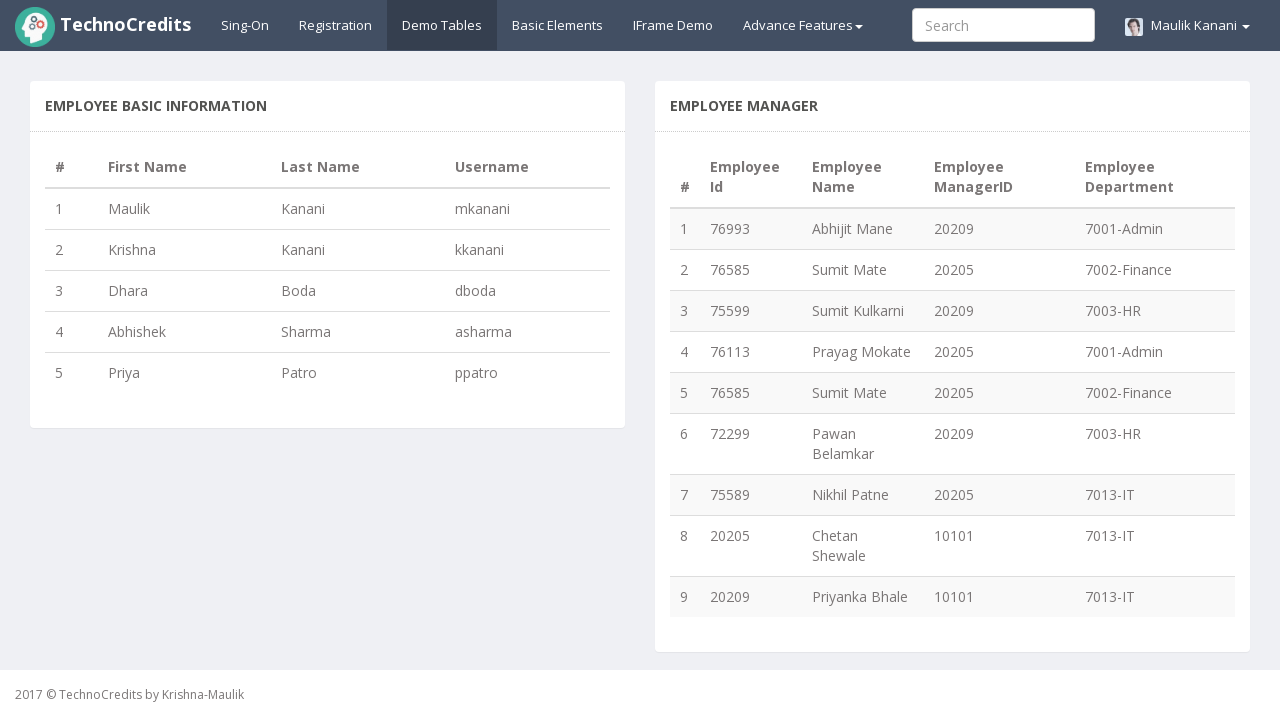

Validated username format for row 5: 'ppatro' matches expected 'ppatro'
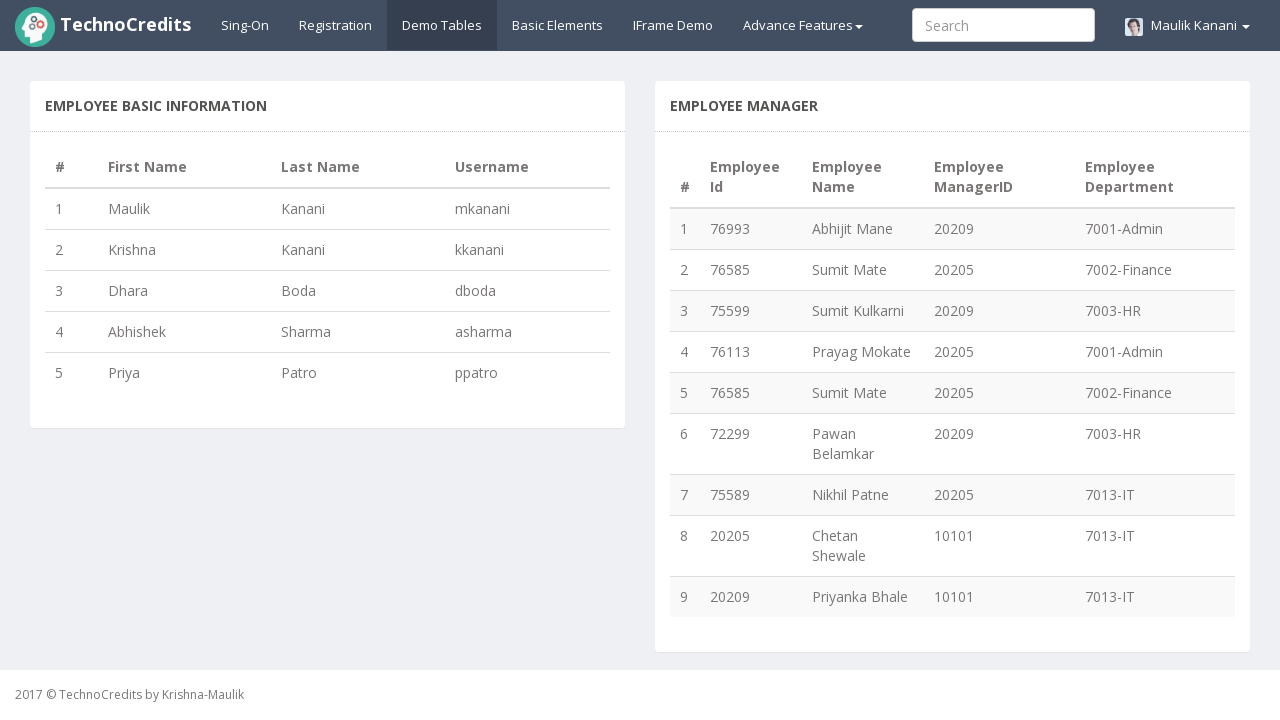

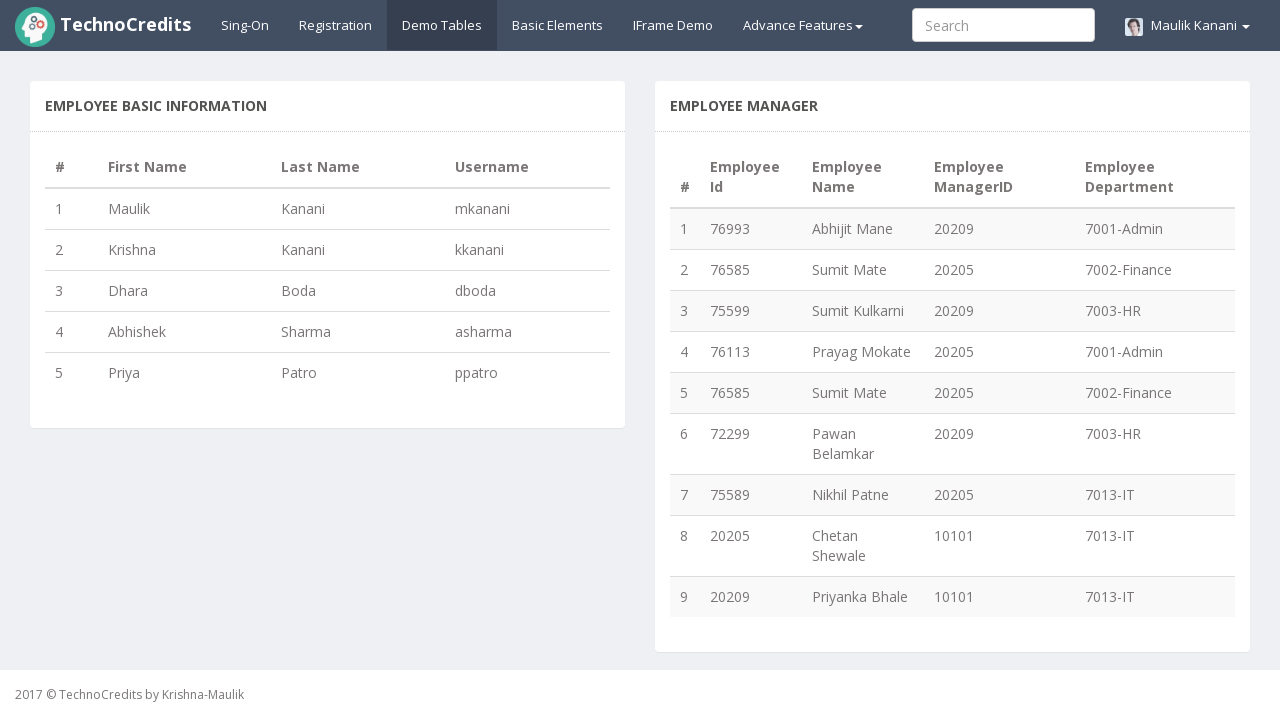